Tests the Salesforce forgot password functionality by clicking the forgot password link, entering an email address, and clicking continue to initiate password recovery.

Starting URL: https://login.salesforce.com/

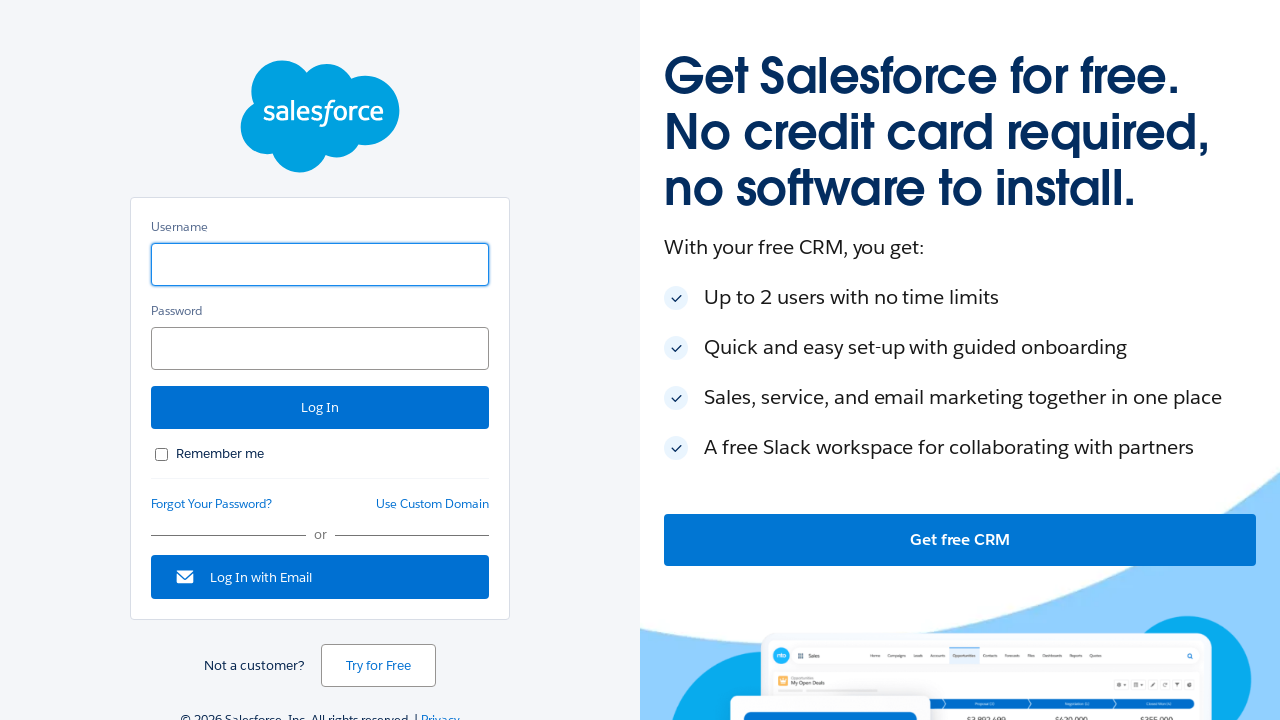

Set viewport size to 1920x1080
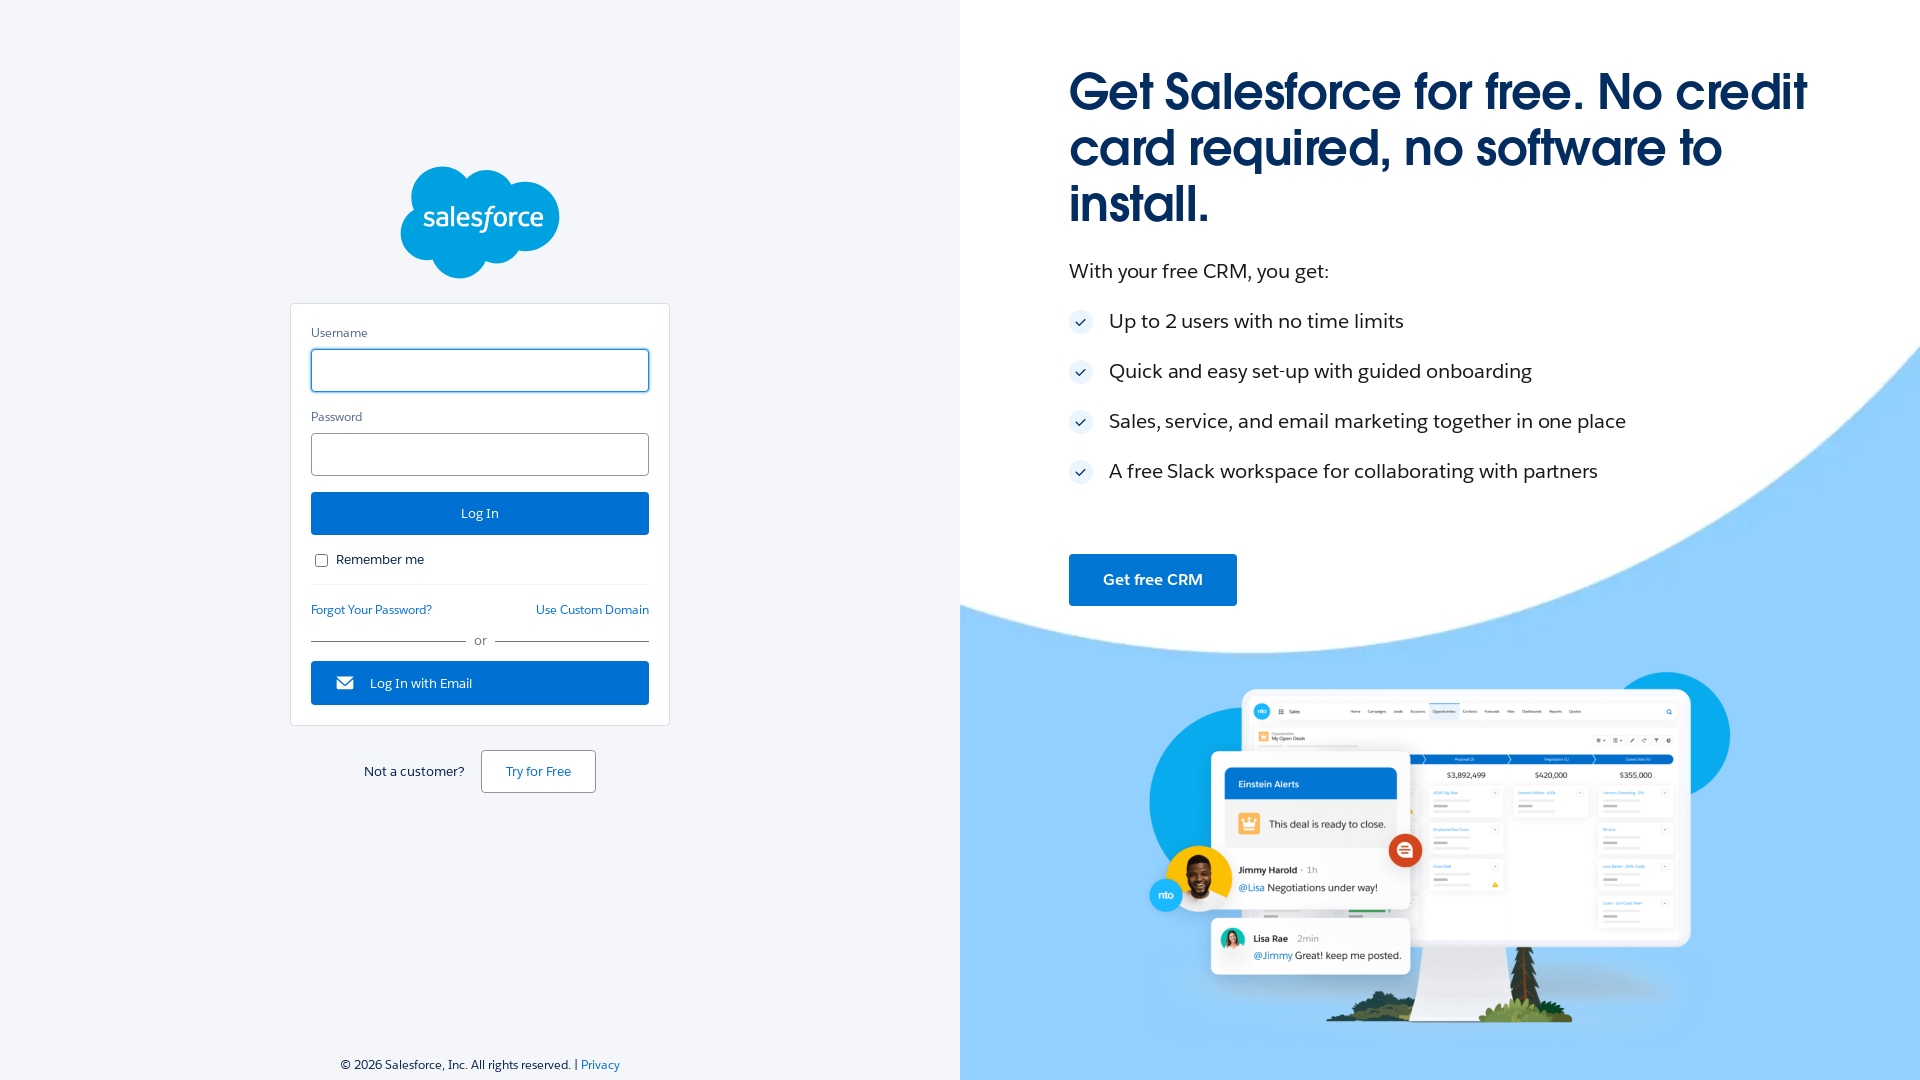

Clicked 'Forgot Your Password?' link at (372, 624) on xpath=//*[contains(text(),'Forgot Your Password?')]
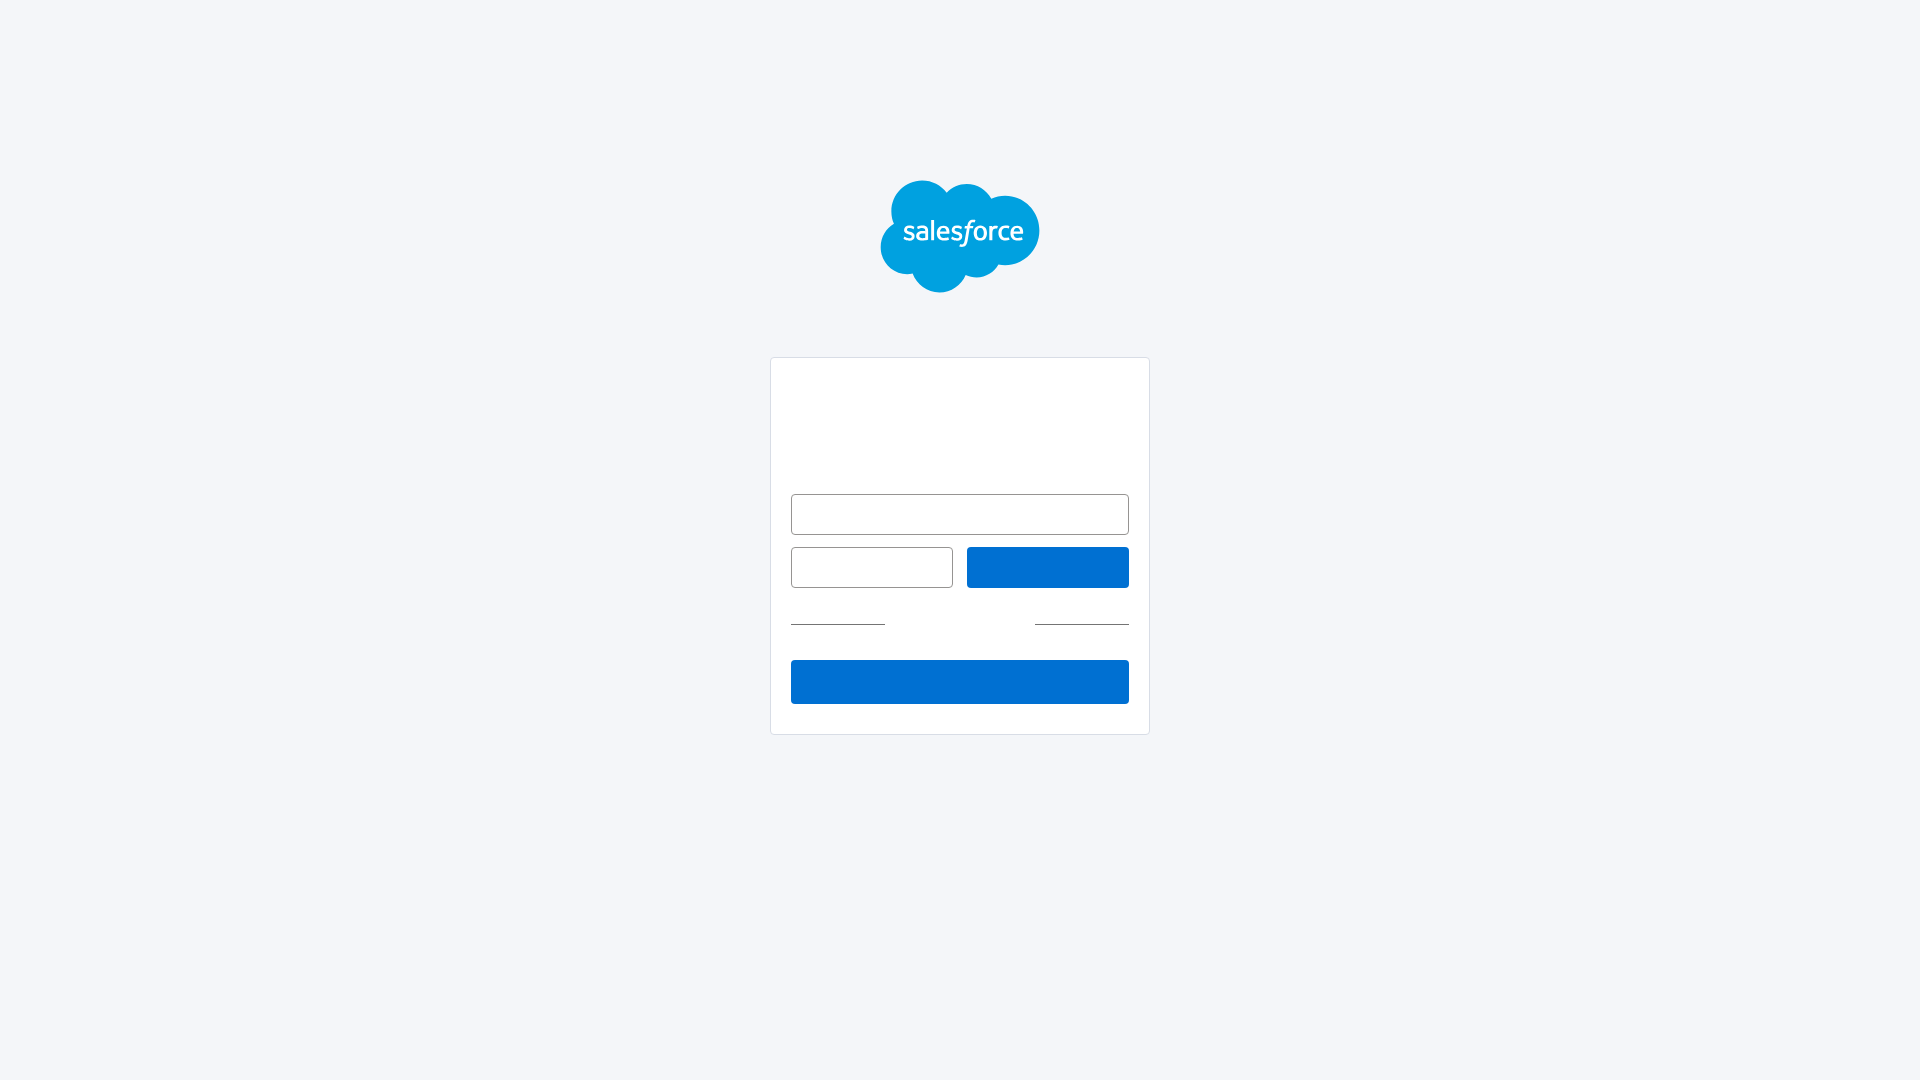

Entered email address 'testrecover2024@example.com' in username field on input#un
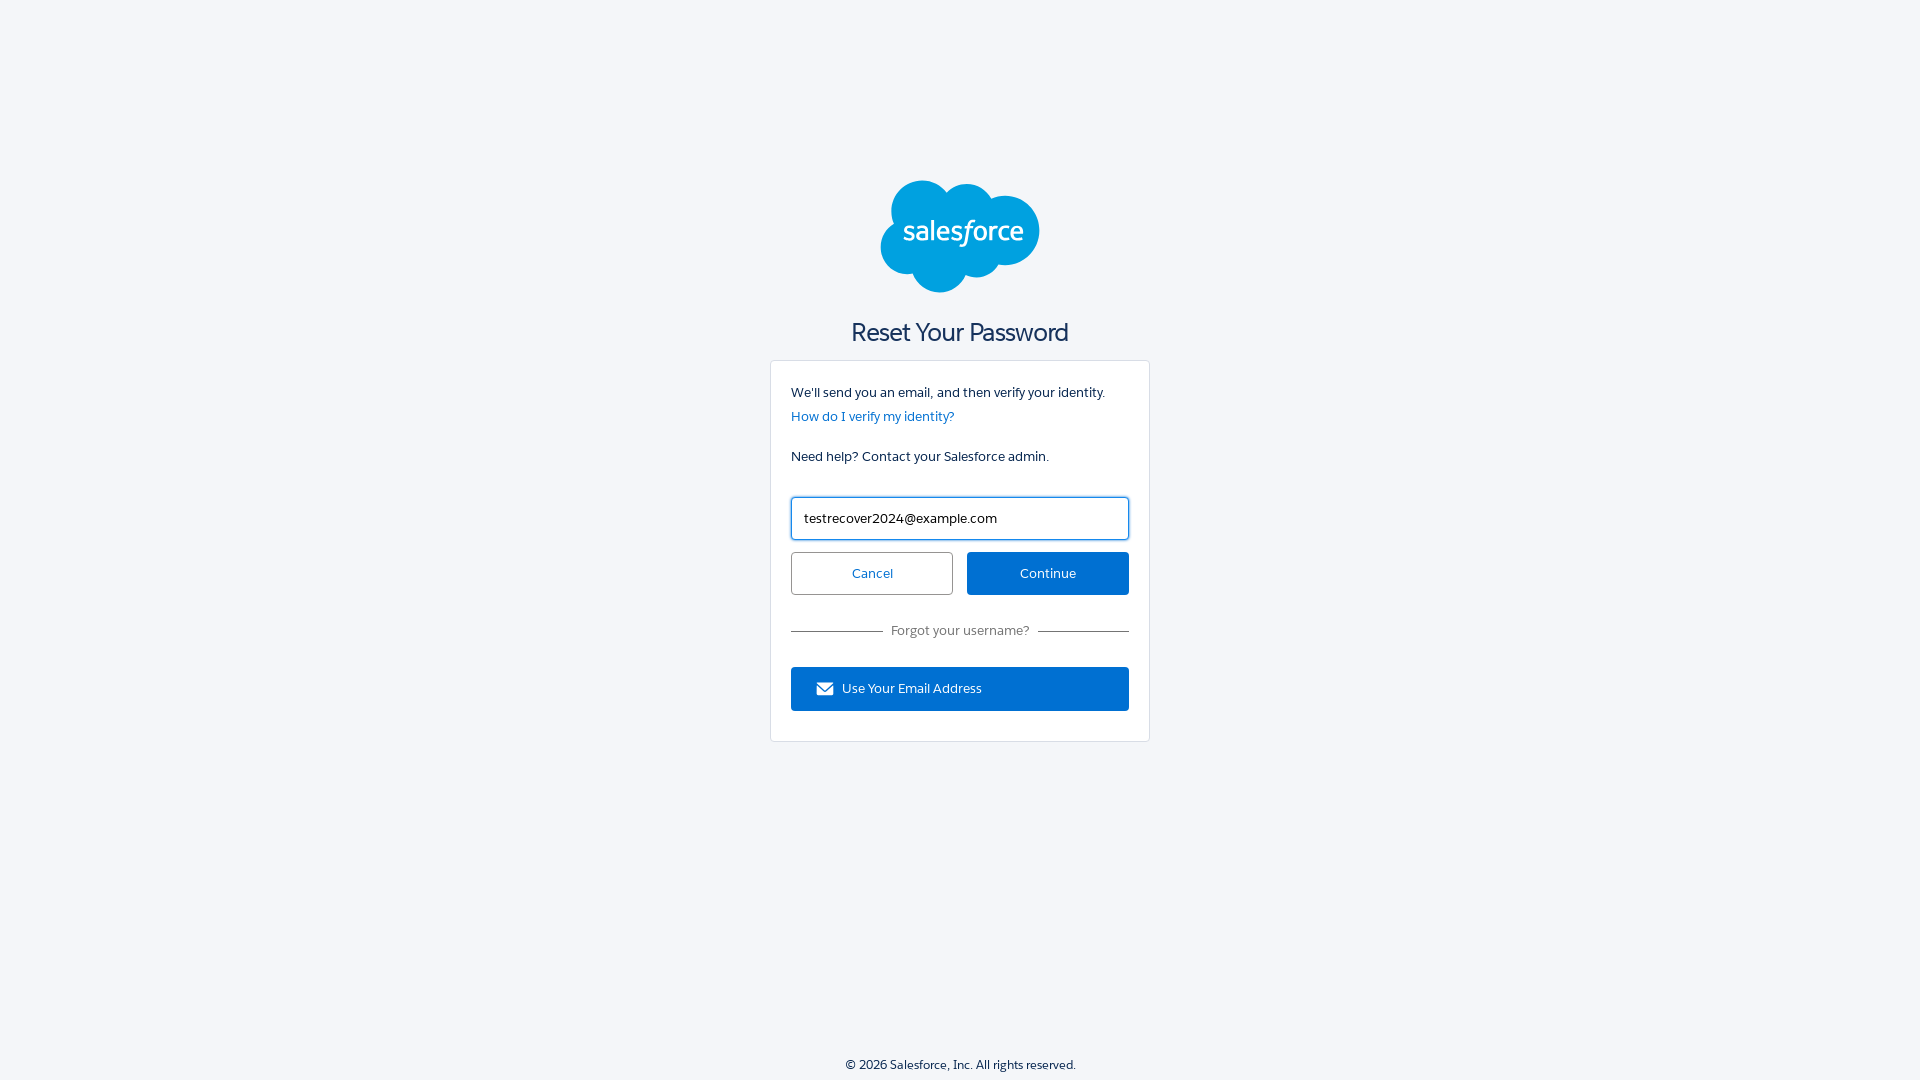

Clicked continue button to initiate password recovery at (1048, 574) on input#continue
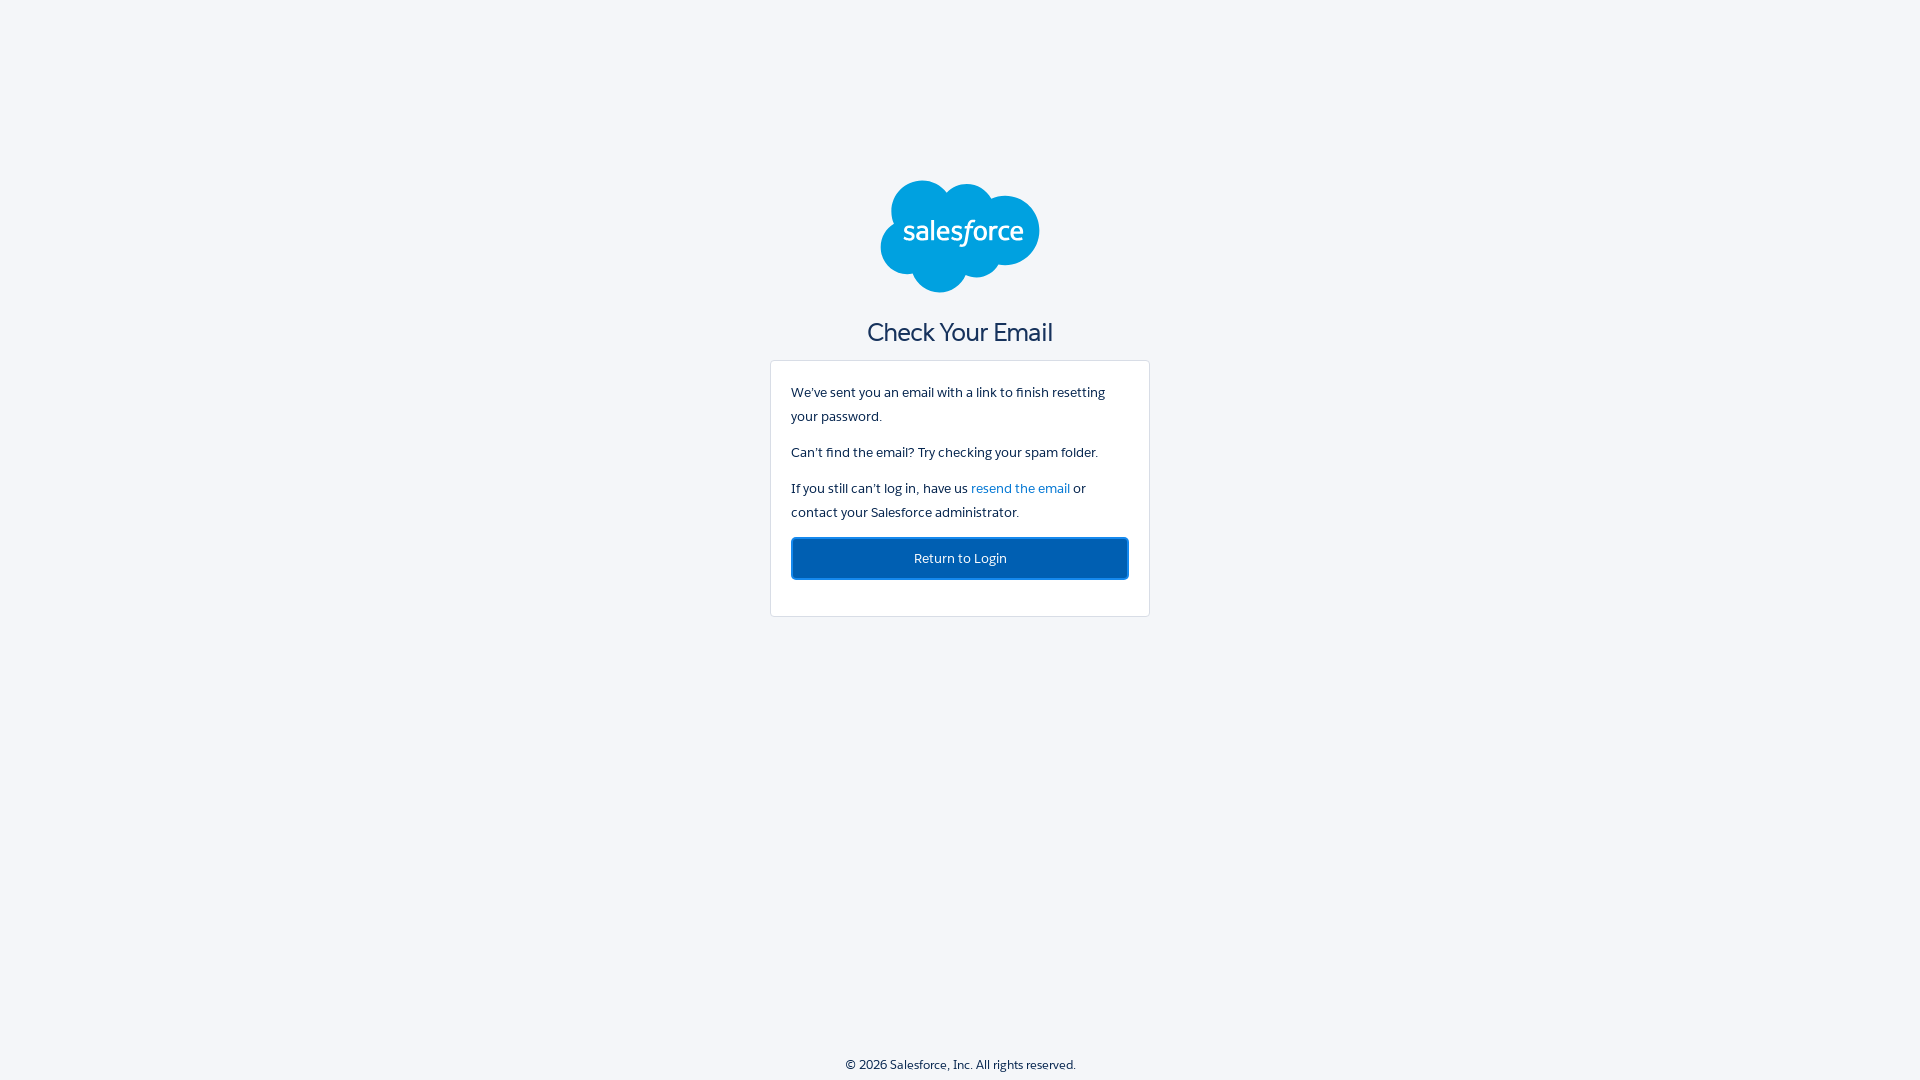

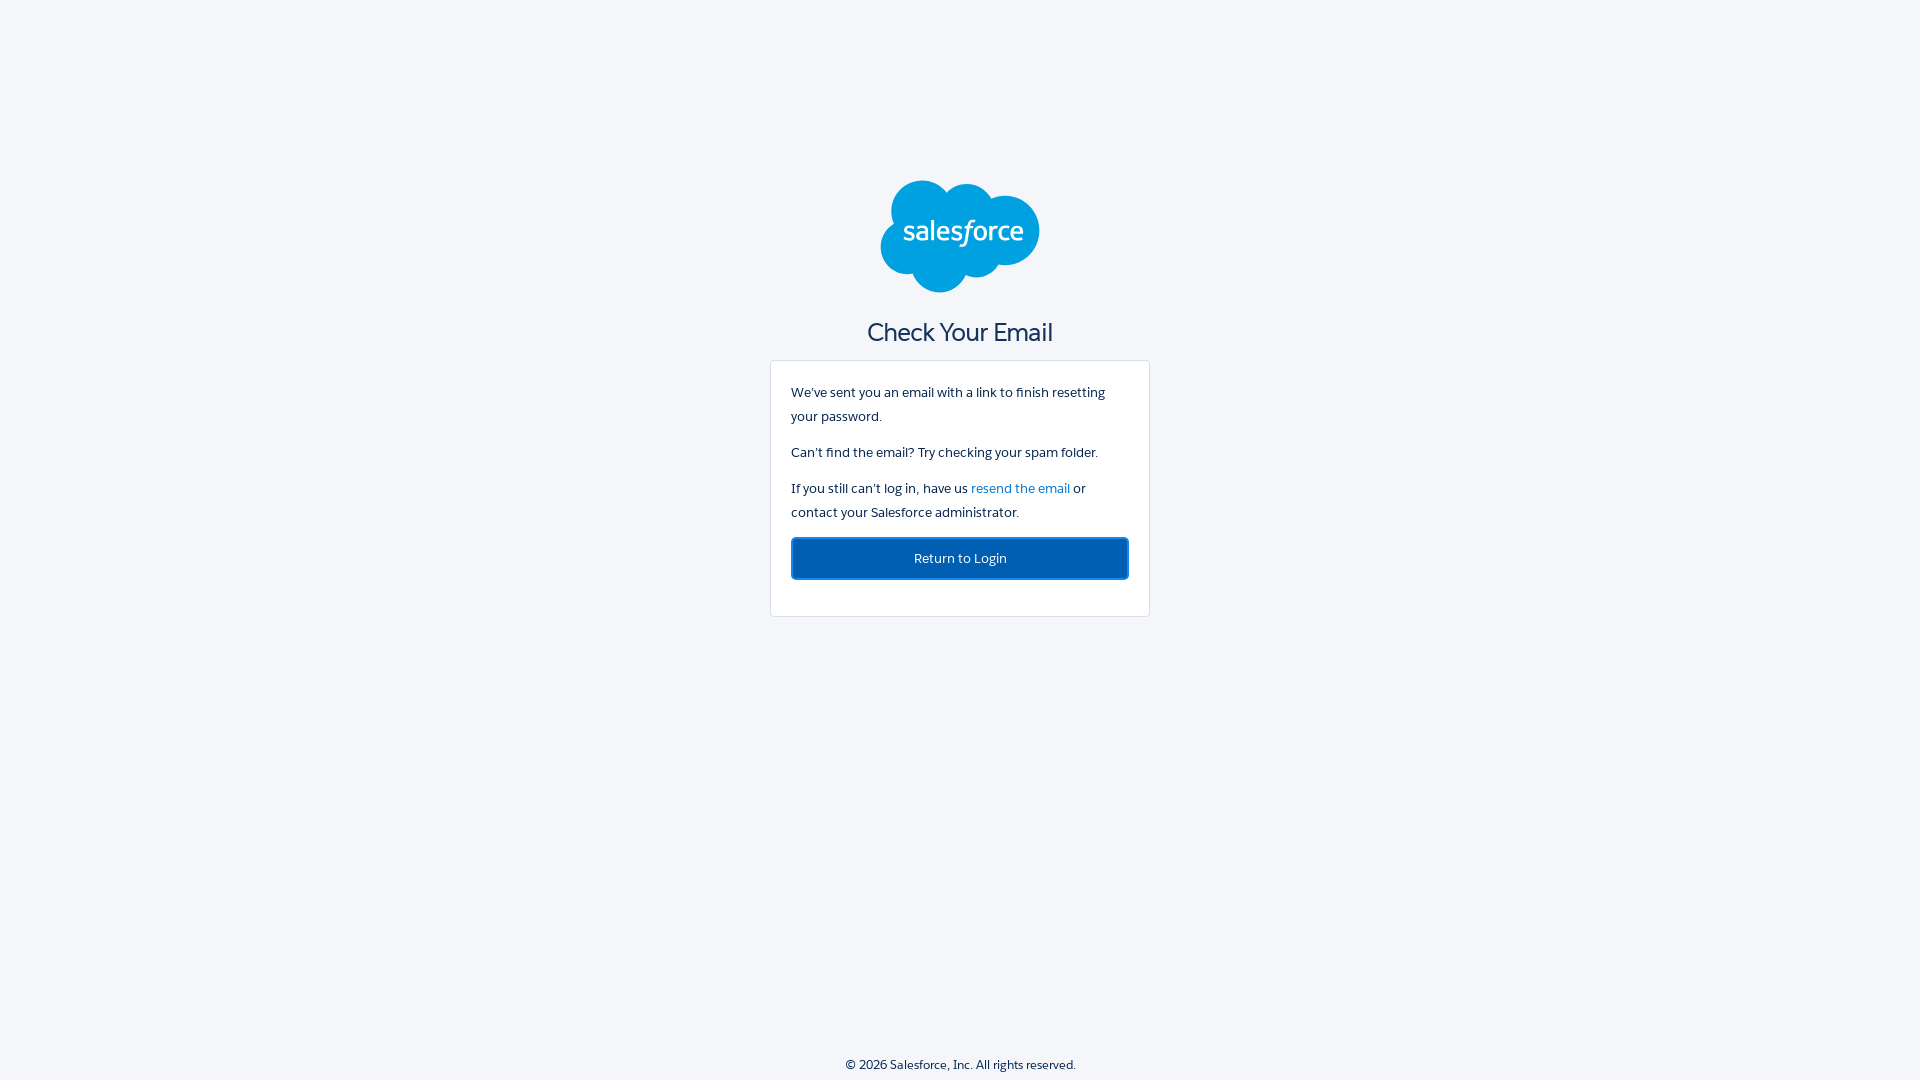